Tests SHA-1 hash generation by entering client information (ID, name, country) into the text area, clicking the Generate button, and retrieving the generated hash result.

Starting URL: https://codebeautify.org/sha1-hash-generator

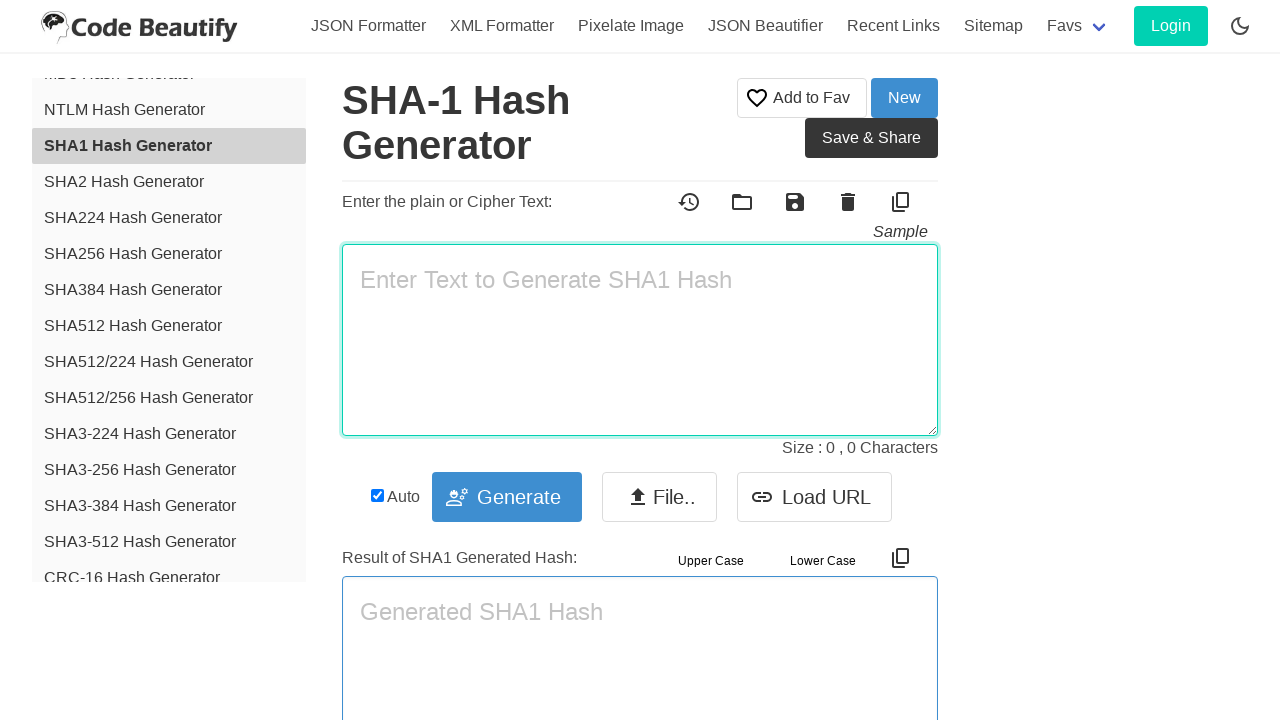

Filled input text area with client data (CLI12345-Acme Corporation-United States) on textarea#inputTextArea
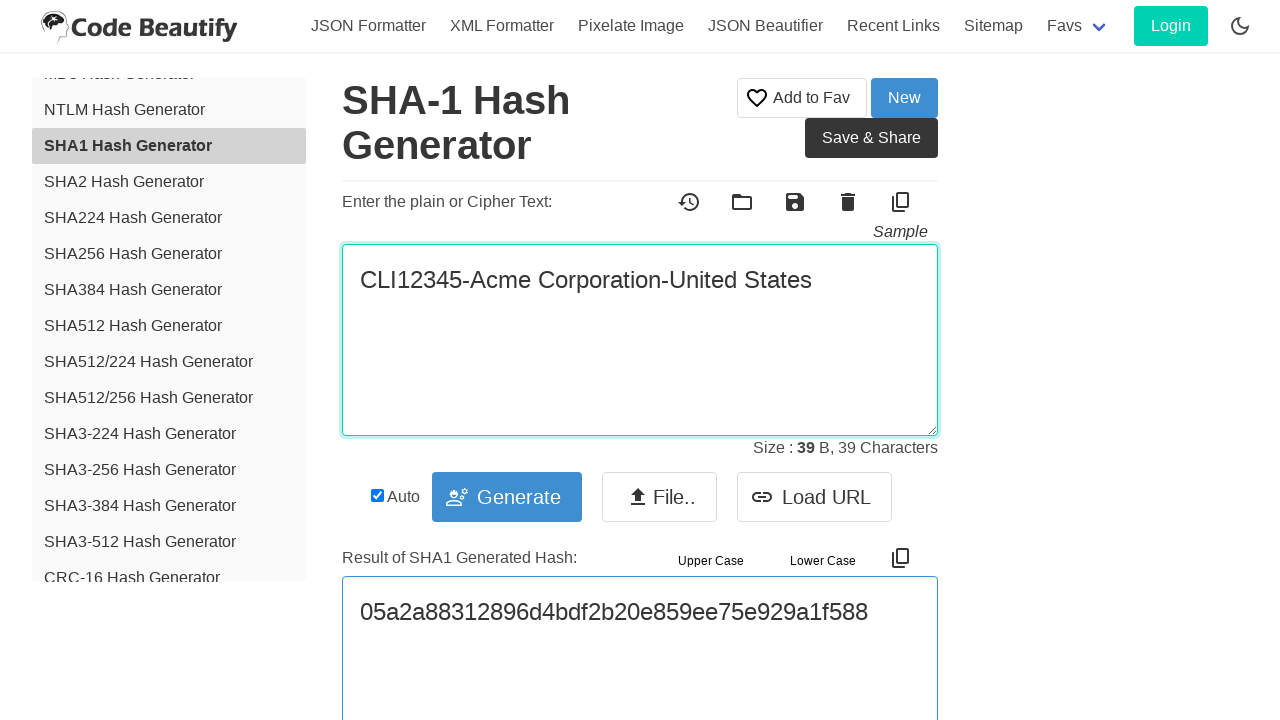

Clicked Generate button to create SHA-1 hash at (507, 497) on button#defaultAction
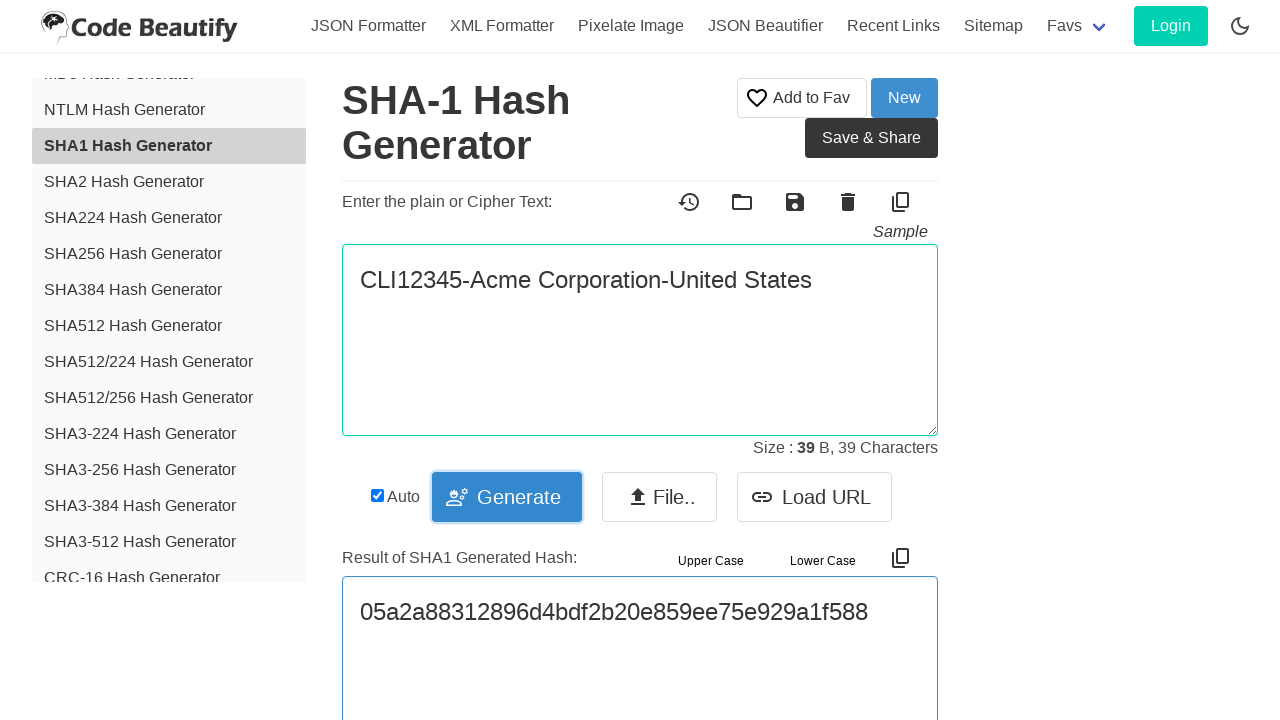

Output text area appeared with generated hash
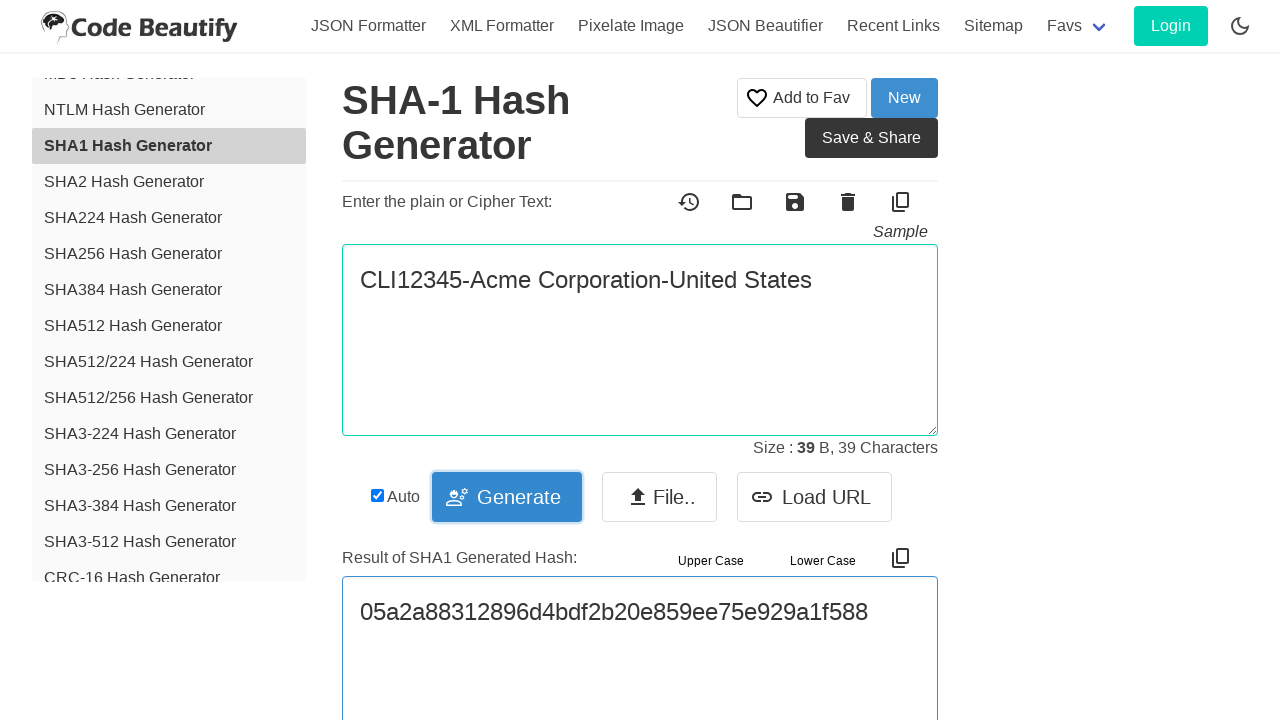

Retrieved generated SHA-1 hash: 05a2a88312896d4bdf2b20e859ee75e929a1f588
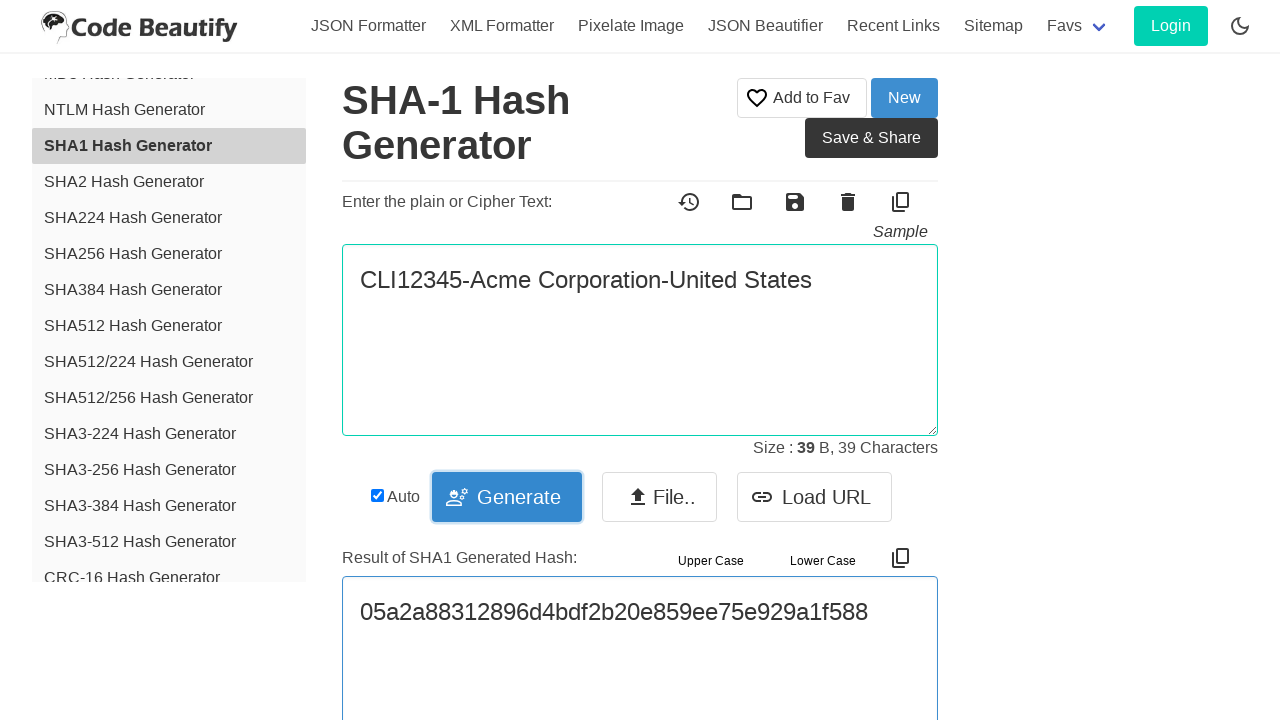

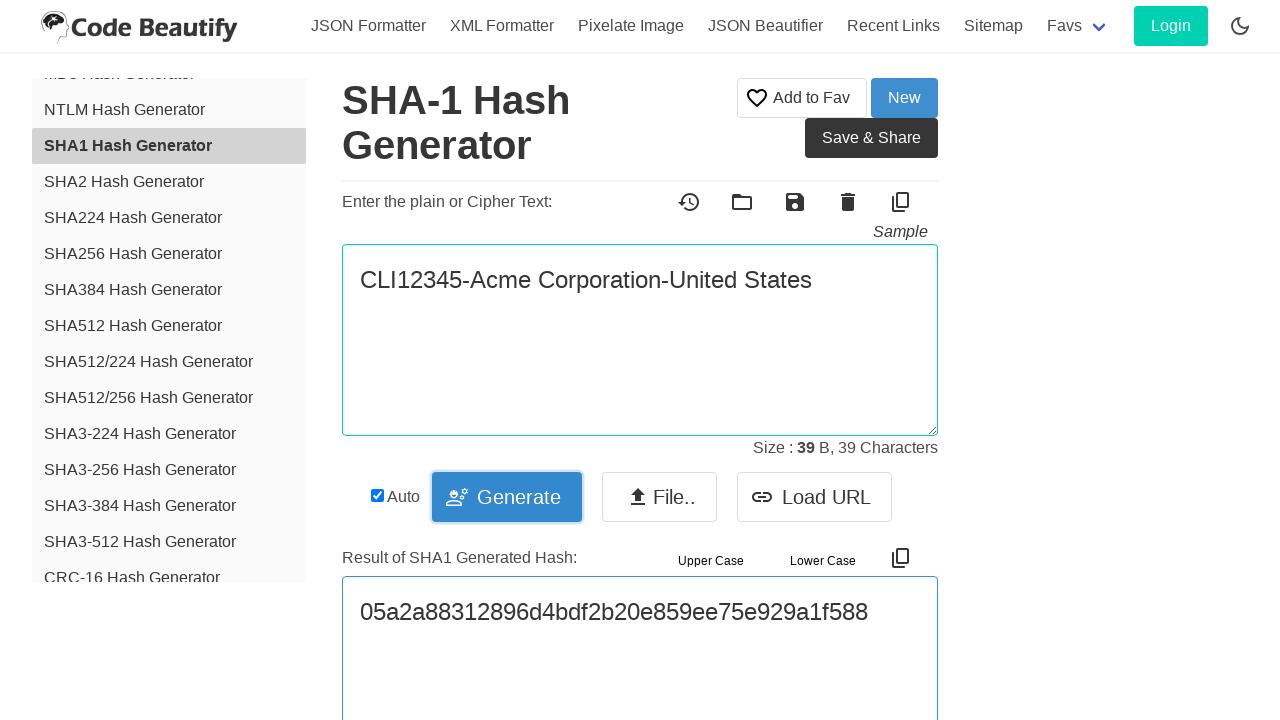